Tests API response mocking by intercepting the /api/books endpoint, returning mock data, and verifying the page loads with the mocked response

Starting URL: https://danube-webshop.herokuapp.com/

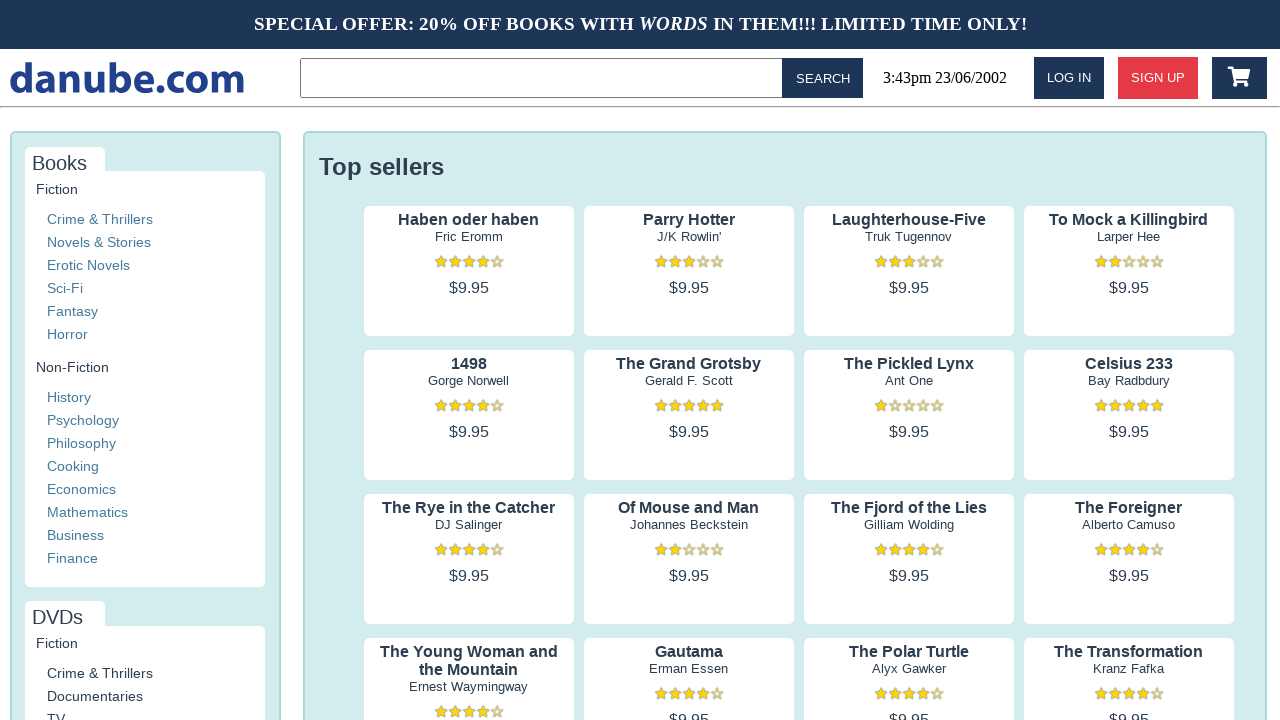

Set up route to intercept /api/books endpoint and return mock data
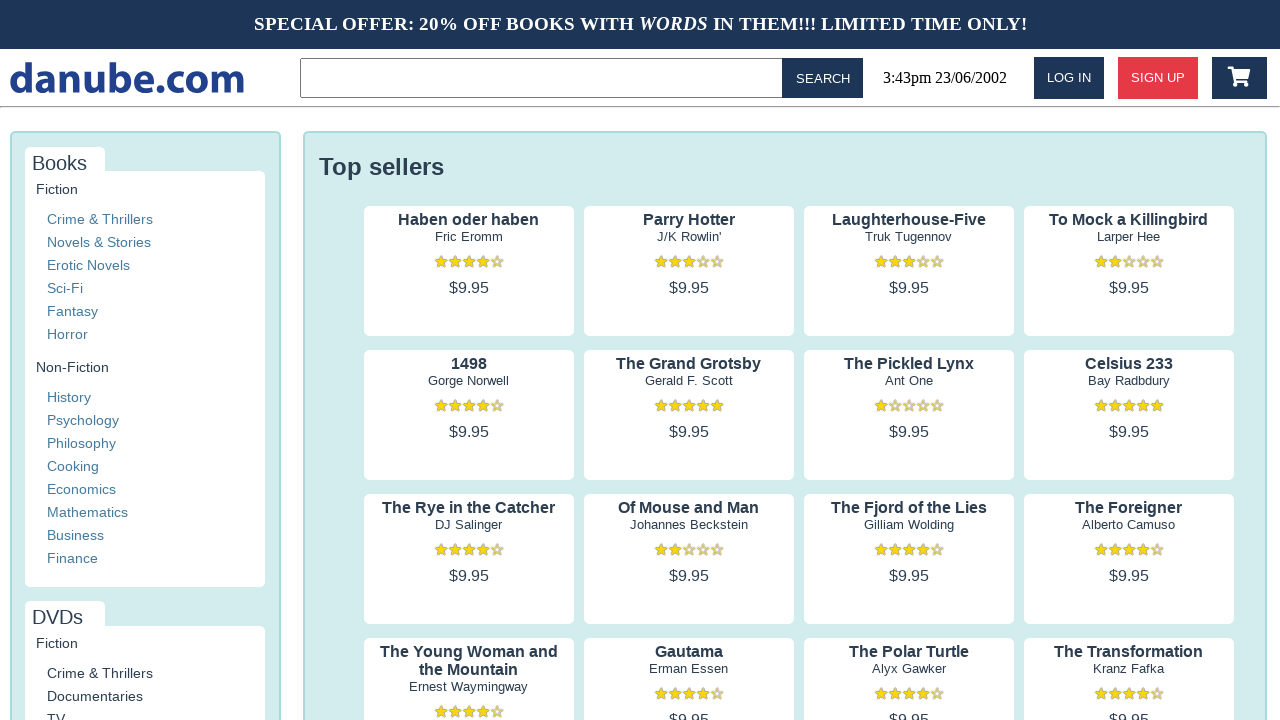

Reloaded page to trigger the mocked API route
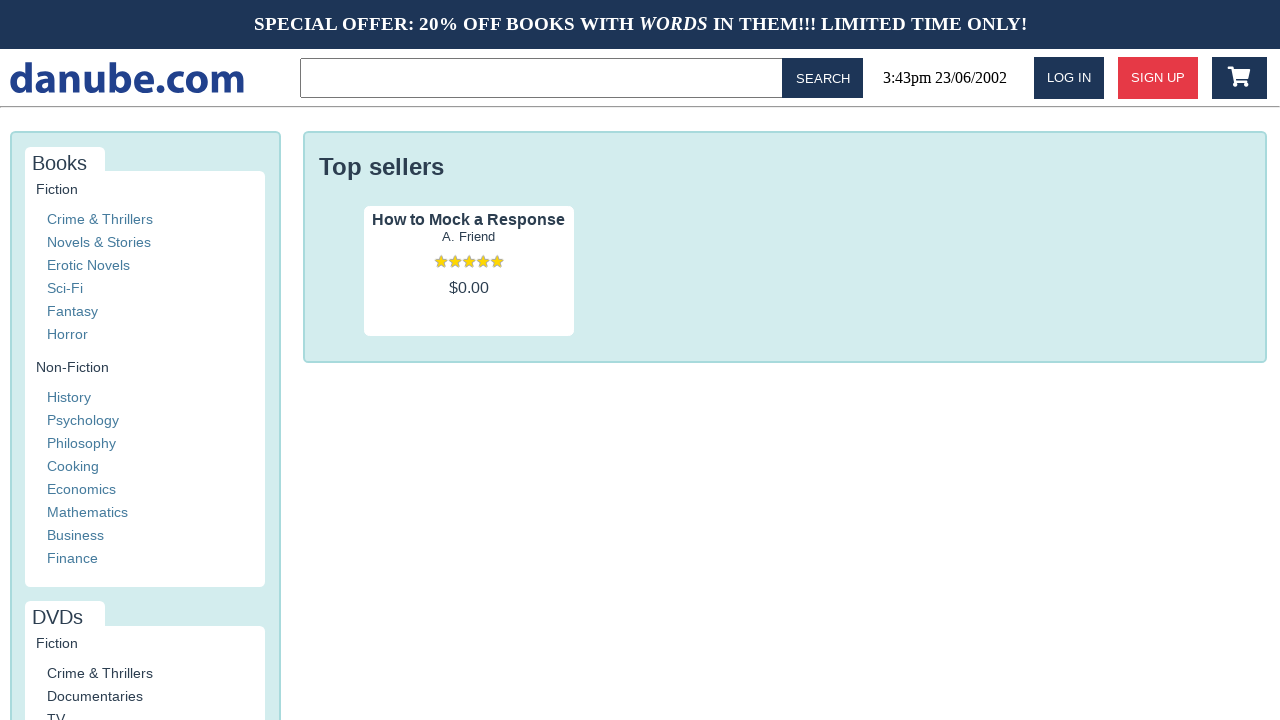

Page loaded with mocked response data
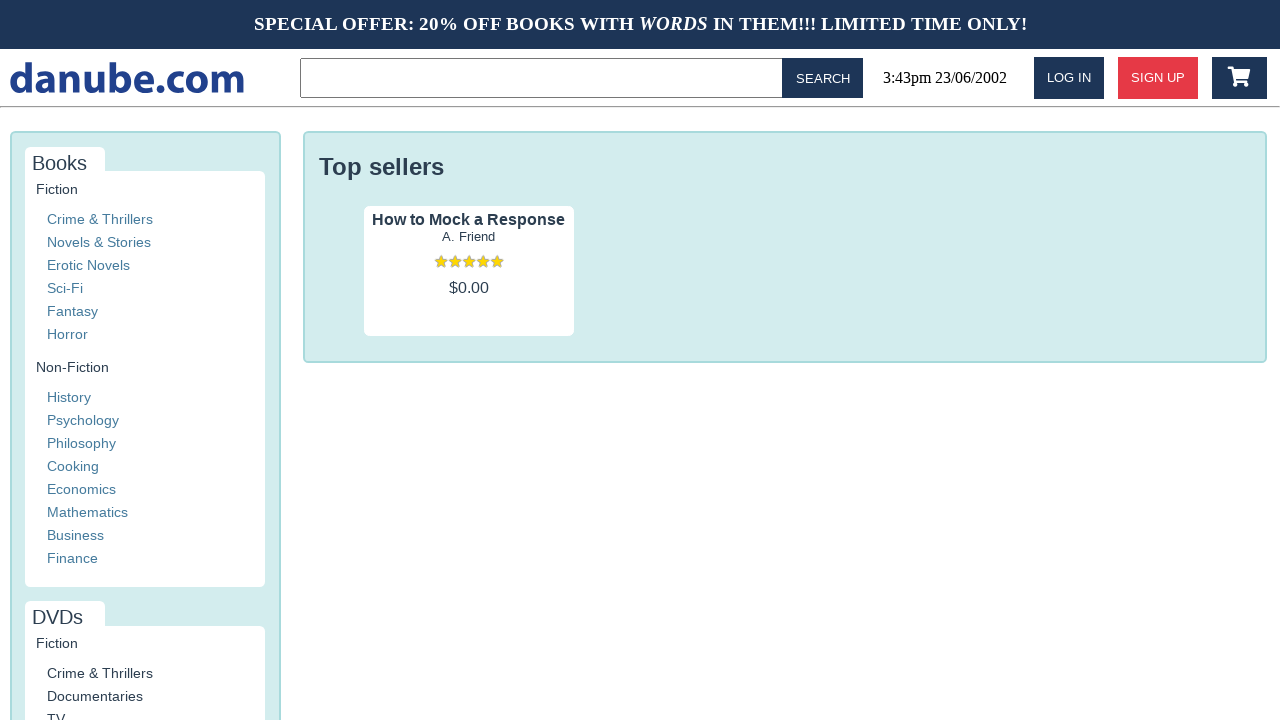

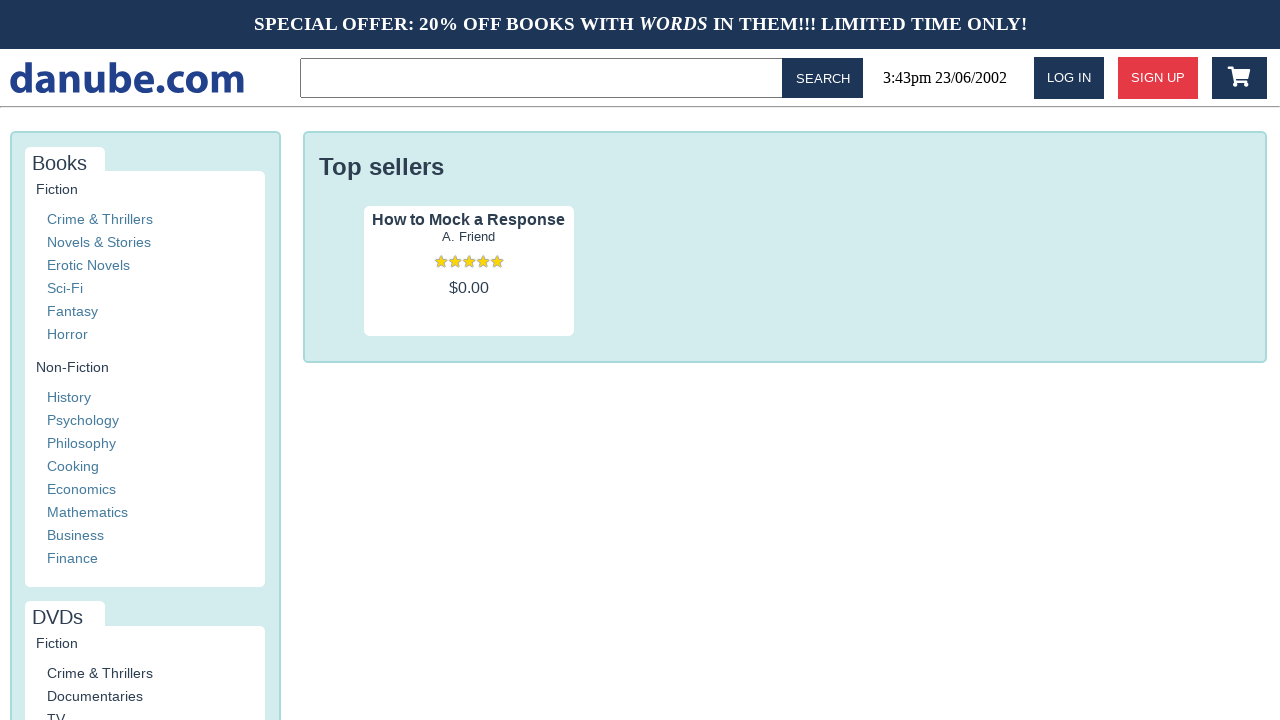